Tests dropdown selection functionality by navigating to the dropdown page and selecting an option from the dropdown menu

Starting URL: https://the-internet.herokuapp.com/

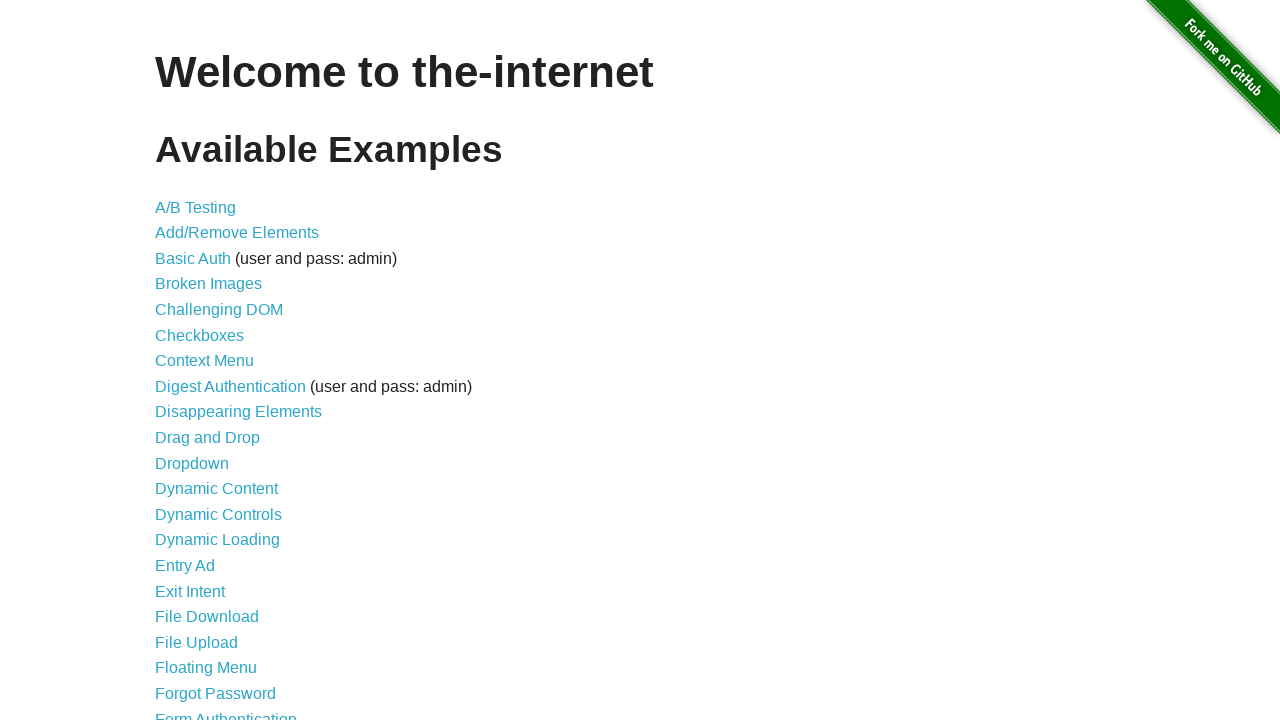

Clicked on Dropdown link at (192, 463) on xpath=//*[@id='content']/ul/li[11]/a
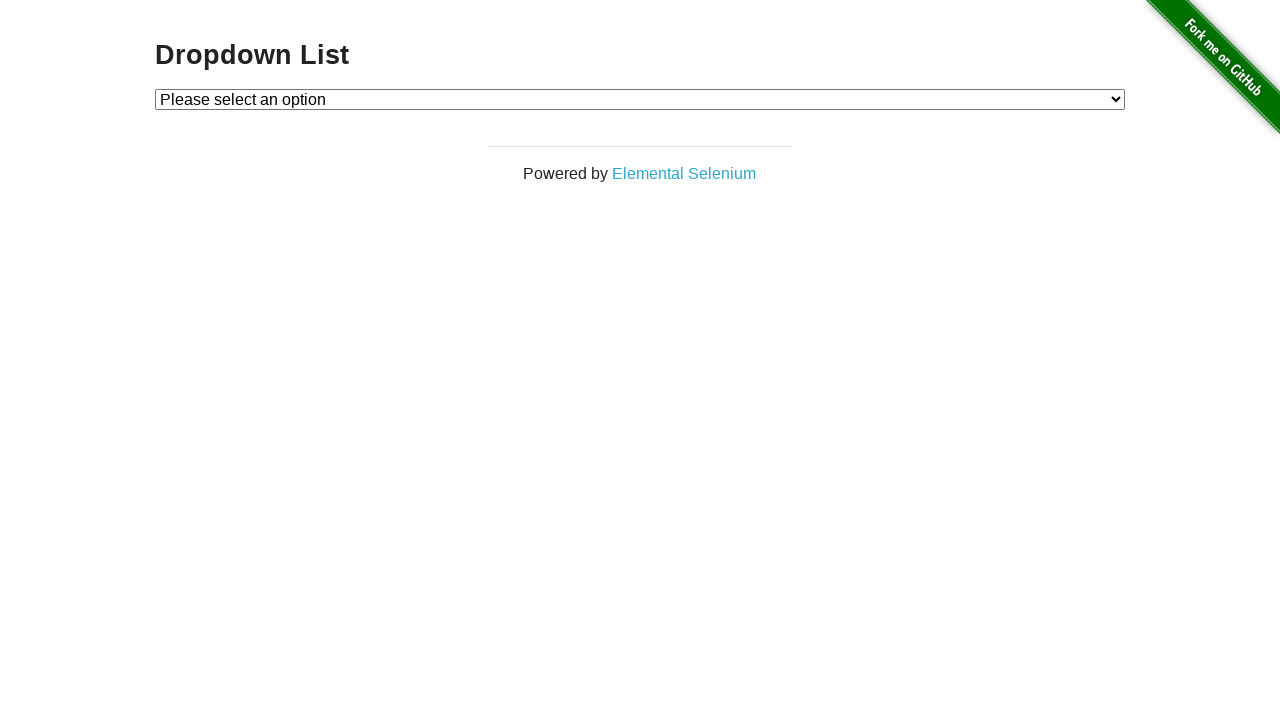

Selected Option 2 from dropdown menu on #dropdown
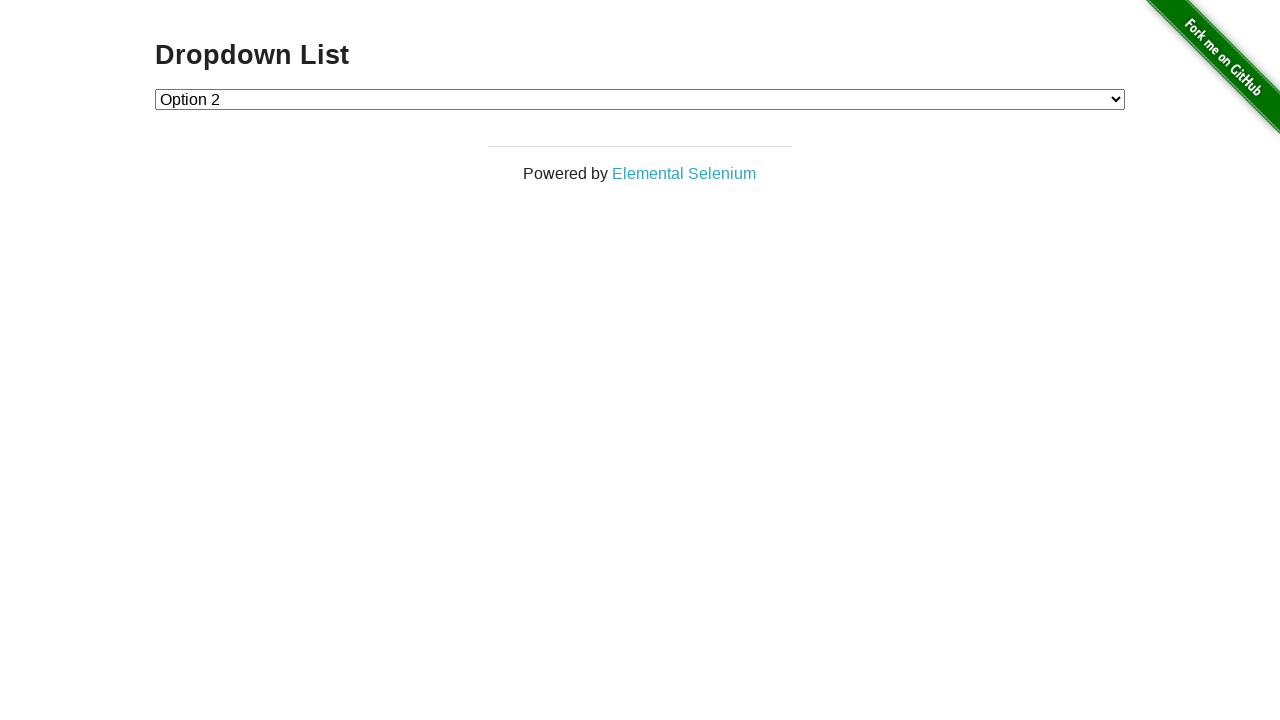

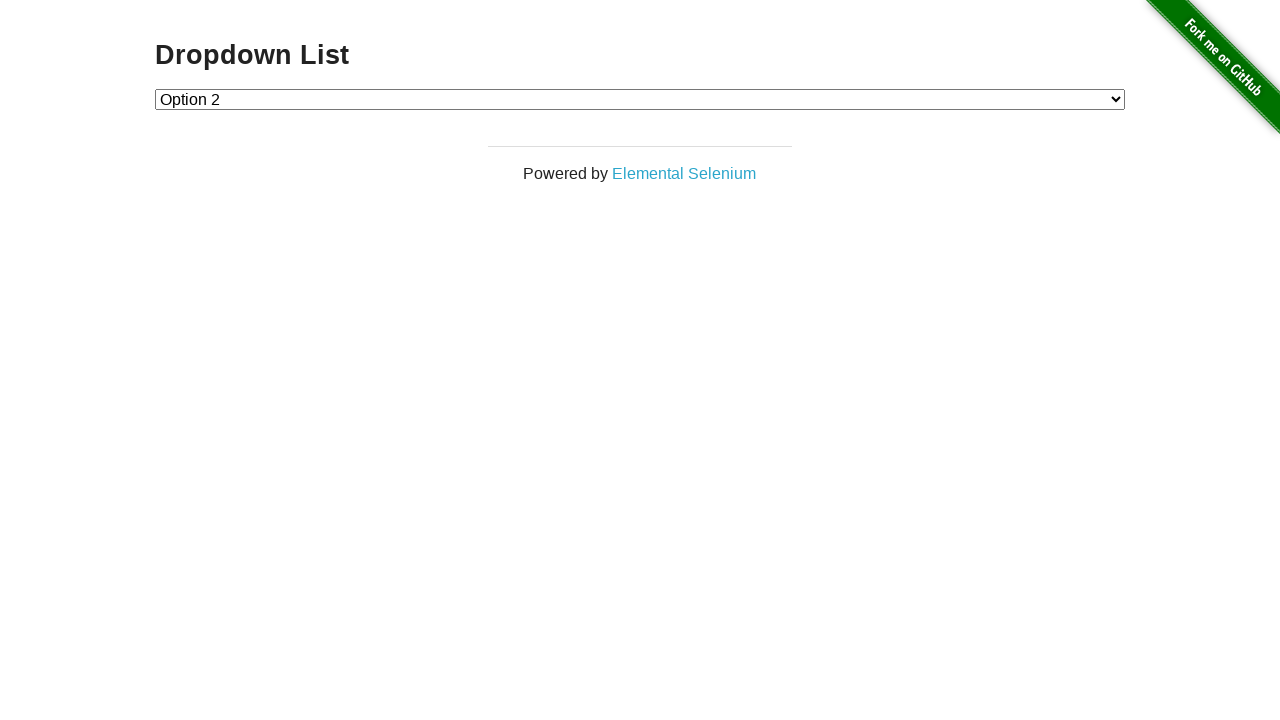